Tests filling out a billing form by entering name, phone number, and email address fields on a dummy practice website.

Starting URL: https://automationbysqatools.blogspot.com/2021/05/dummy-website.html

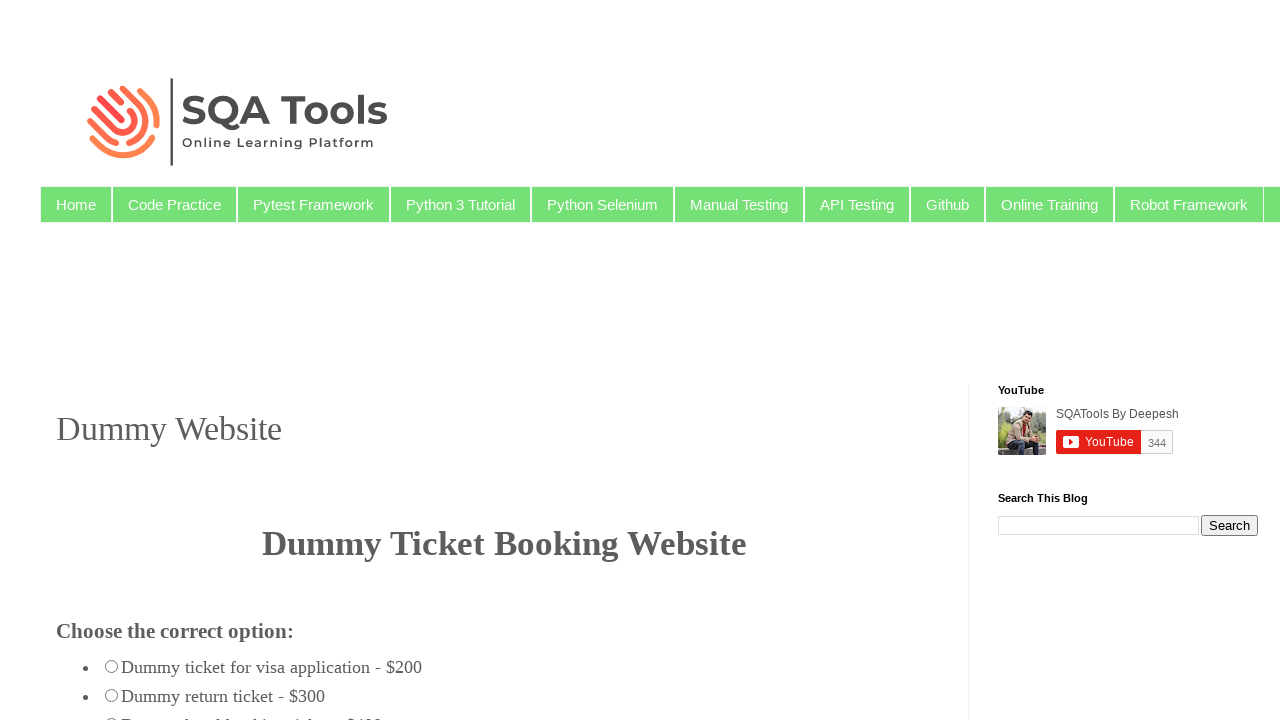

Page header loaded, confirming page is ready
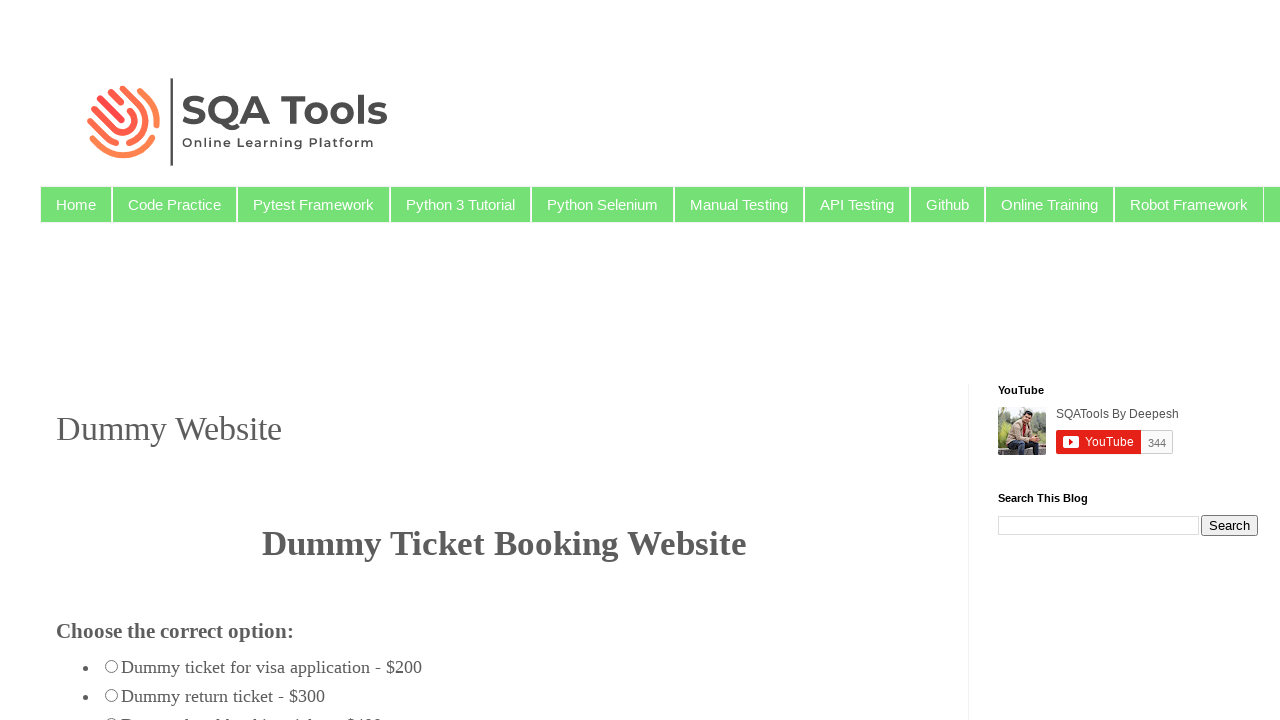

Filled billing name field with 'Akshay' on #billing_name
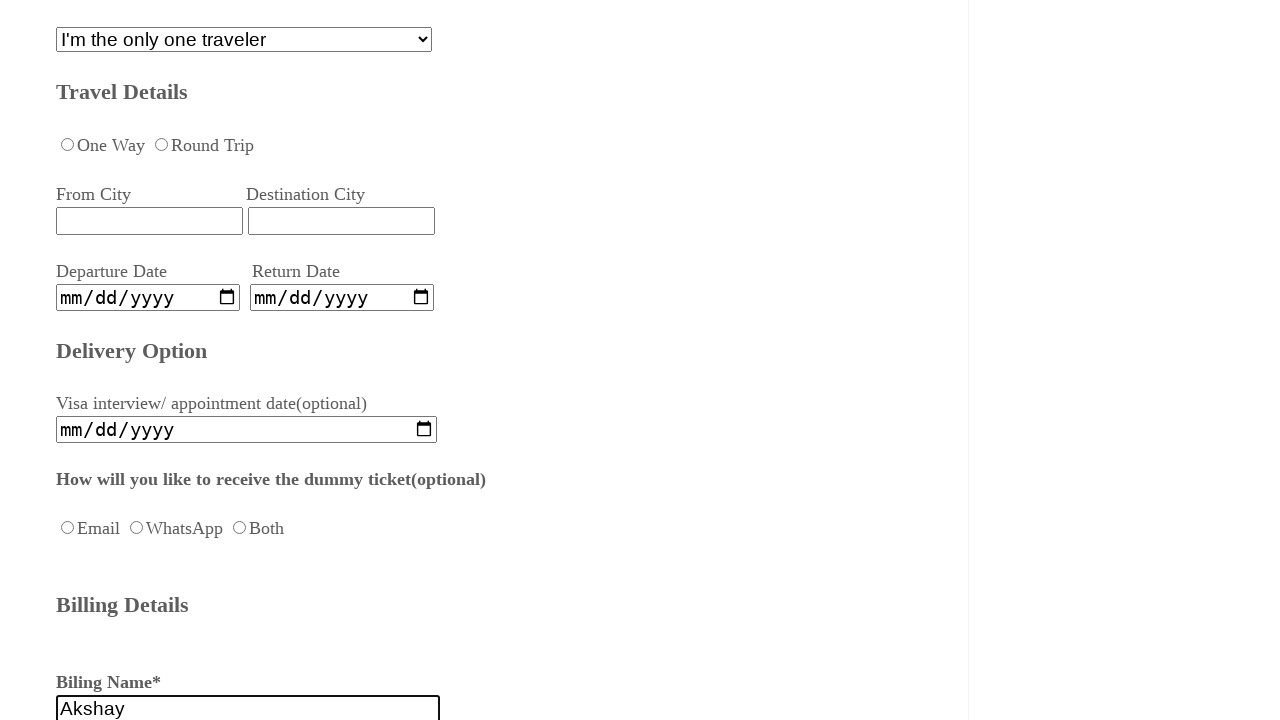

Filled phone number field with '65464564656' on #billing_phone
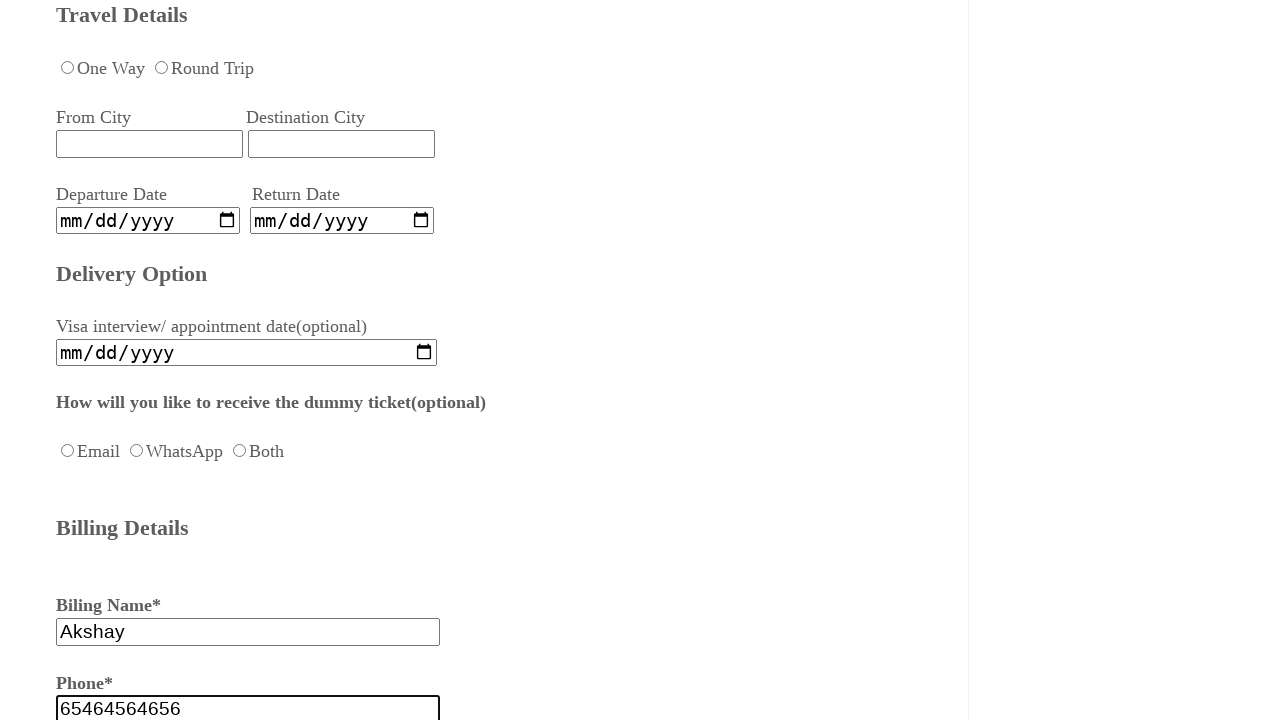

Filled email address field with 'akshay@gmail.com' on #billing_email
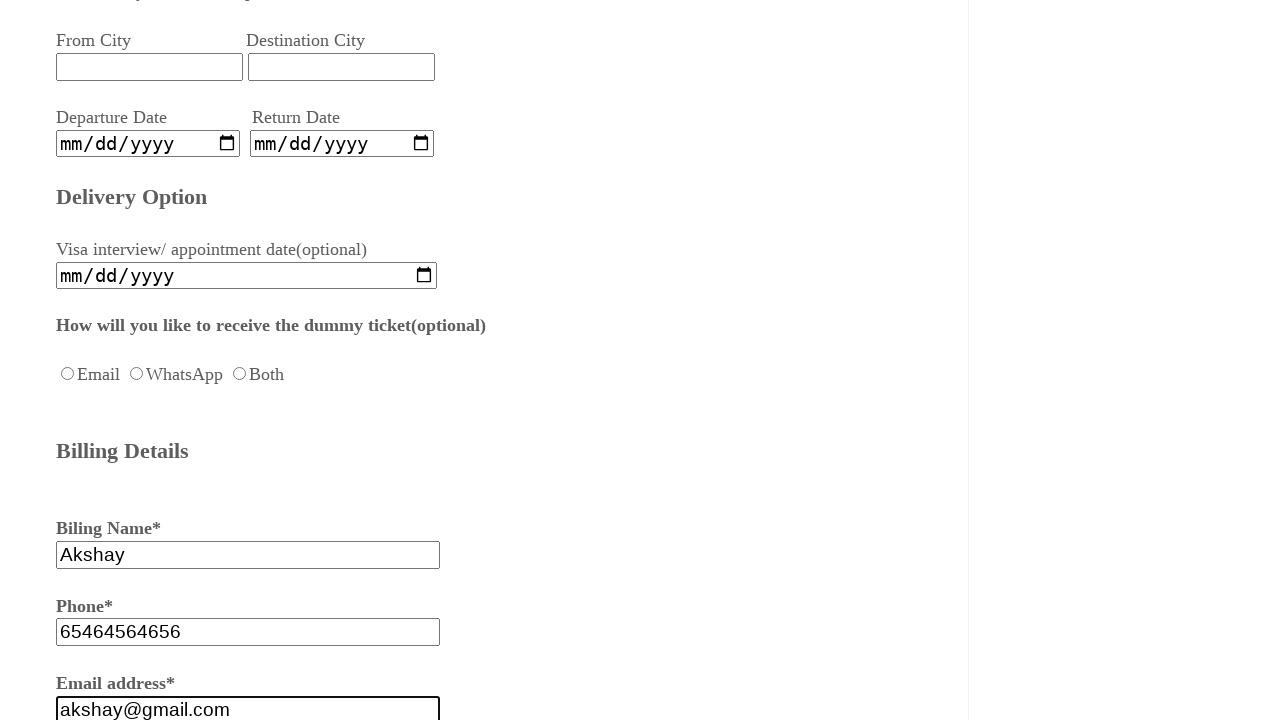

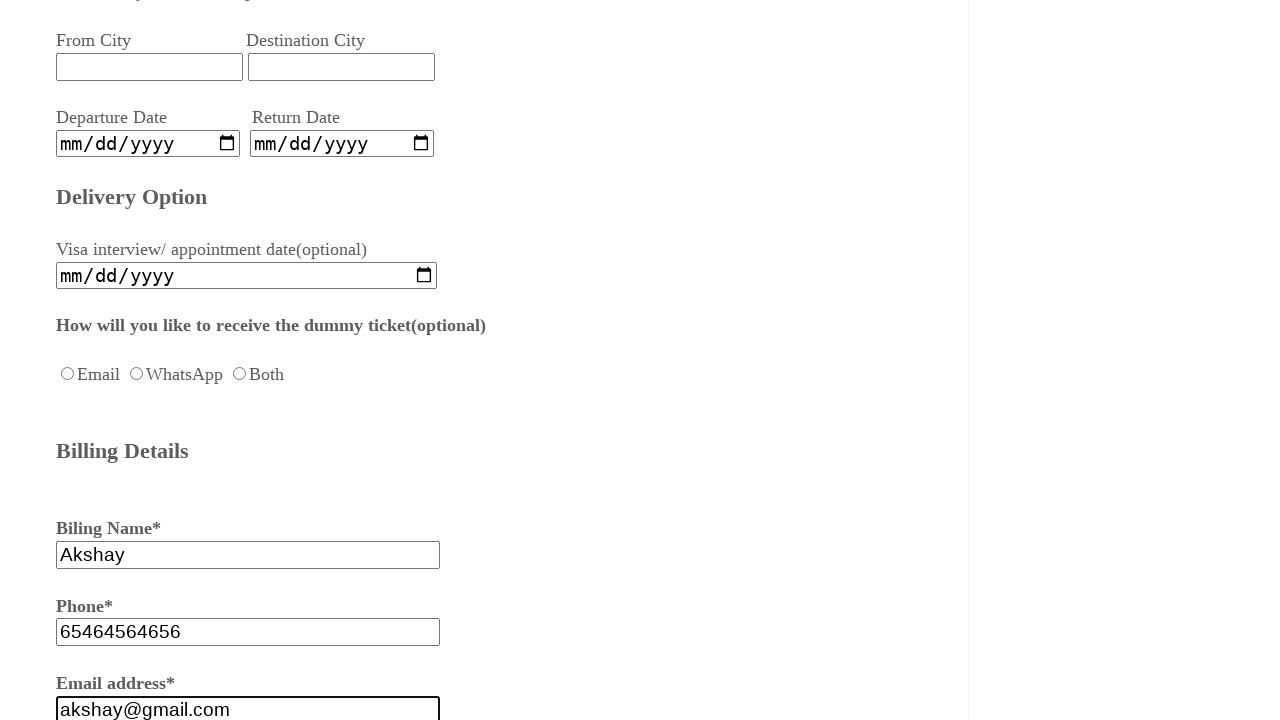